Tests two input fields calculator by entering numbers and verifying the sum calculation

Starting URL: https://www.lambdatest.com/selenium-playground/simple-form-demo

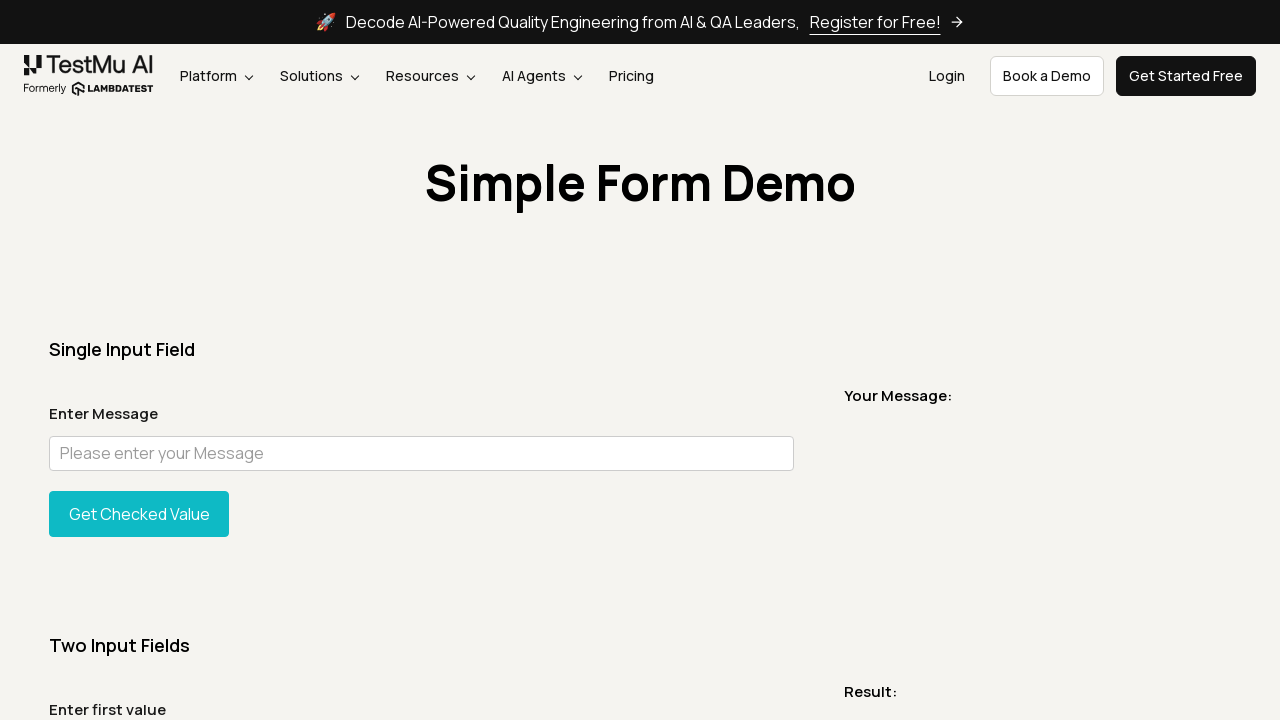

Entered '3' in first input field on #sum1
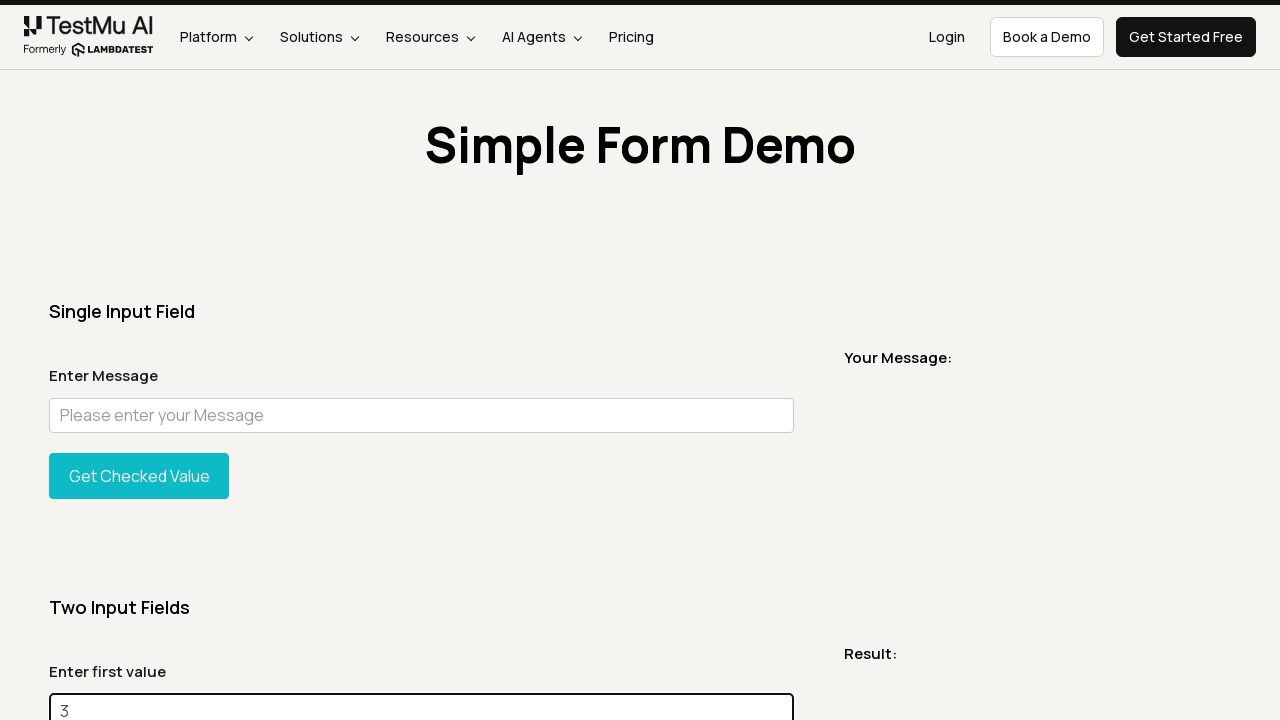

Entered '4' in second input field on #sum2
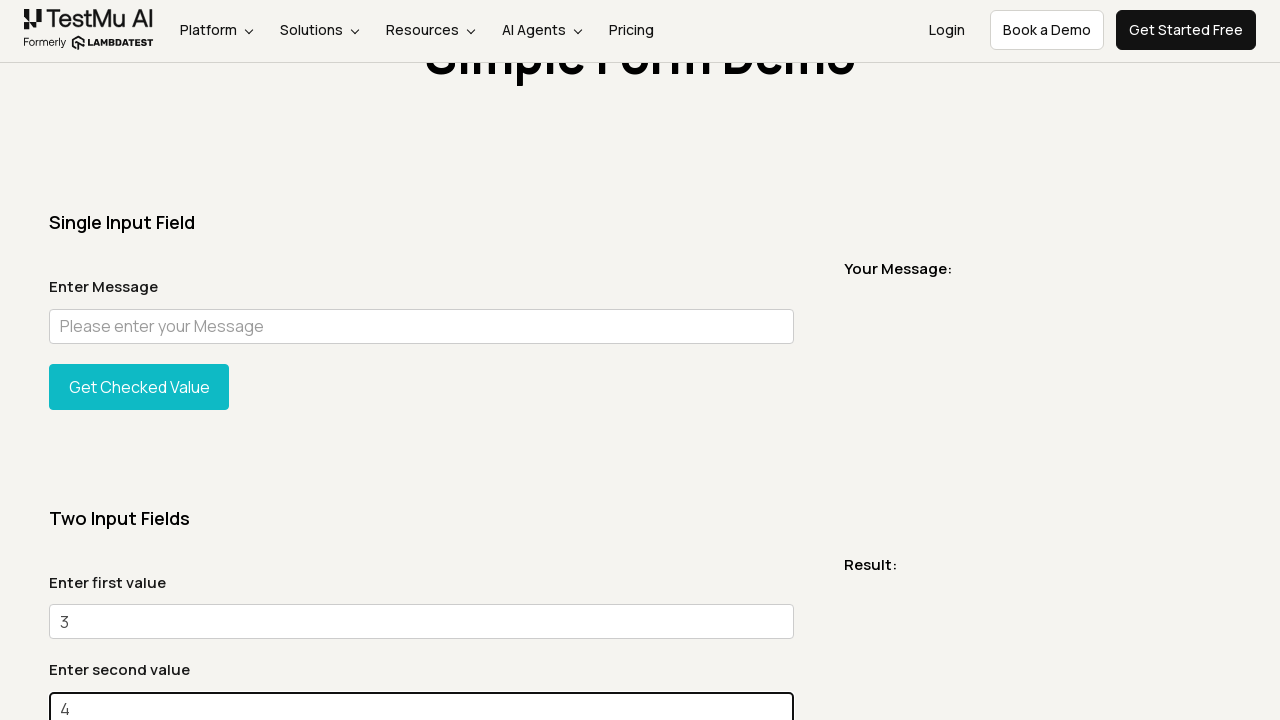

Clicked calculate button to compute sum at (139, 360) on #gettotal > button
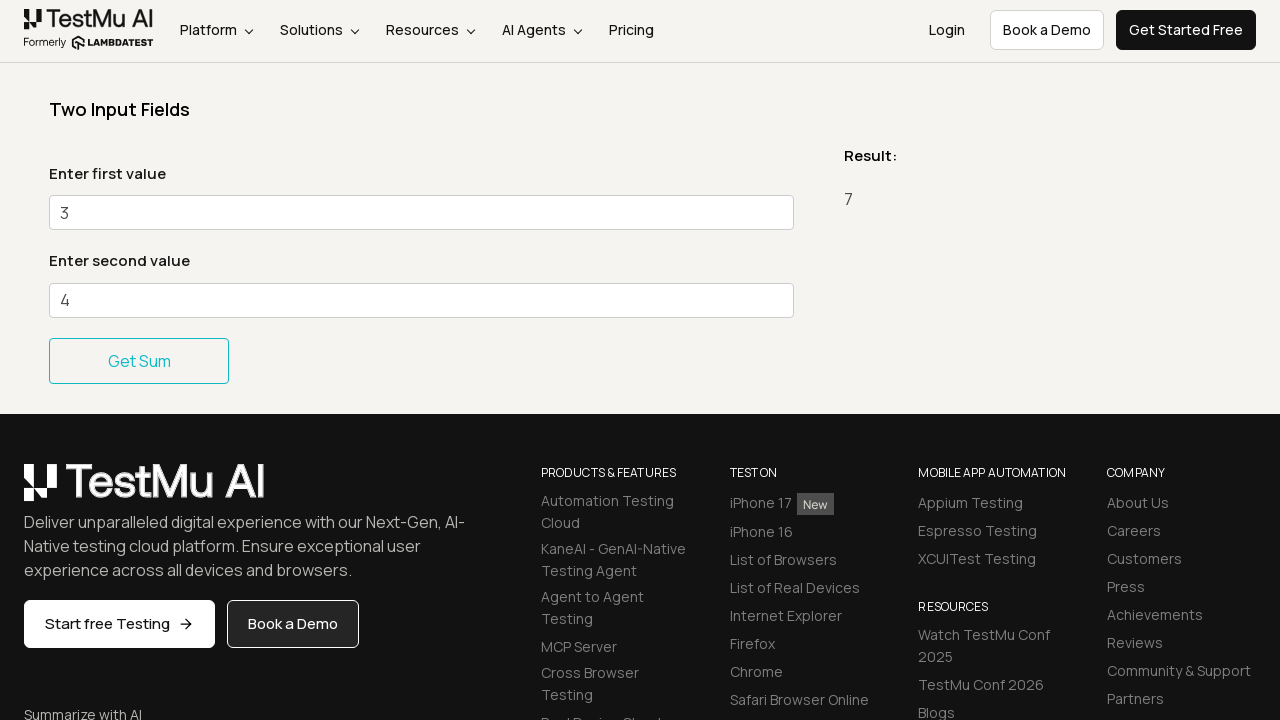

Verified that sum result '7' is displayed correctly
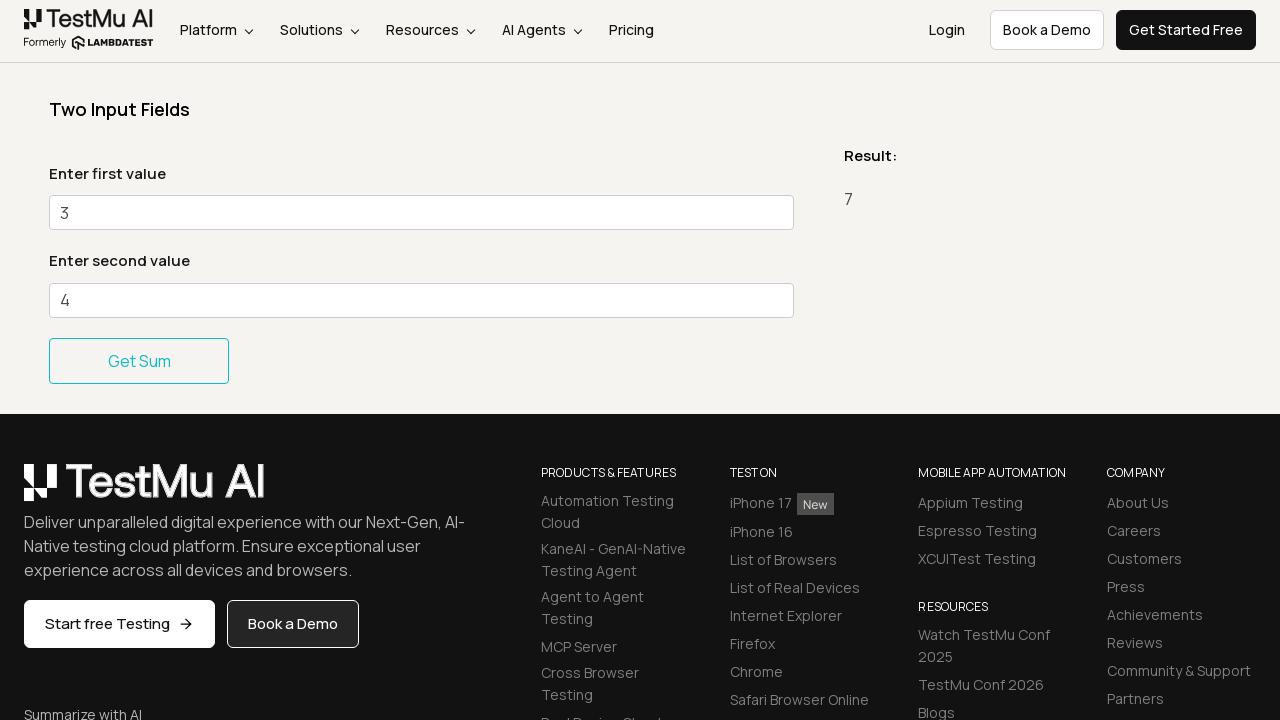

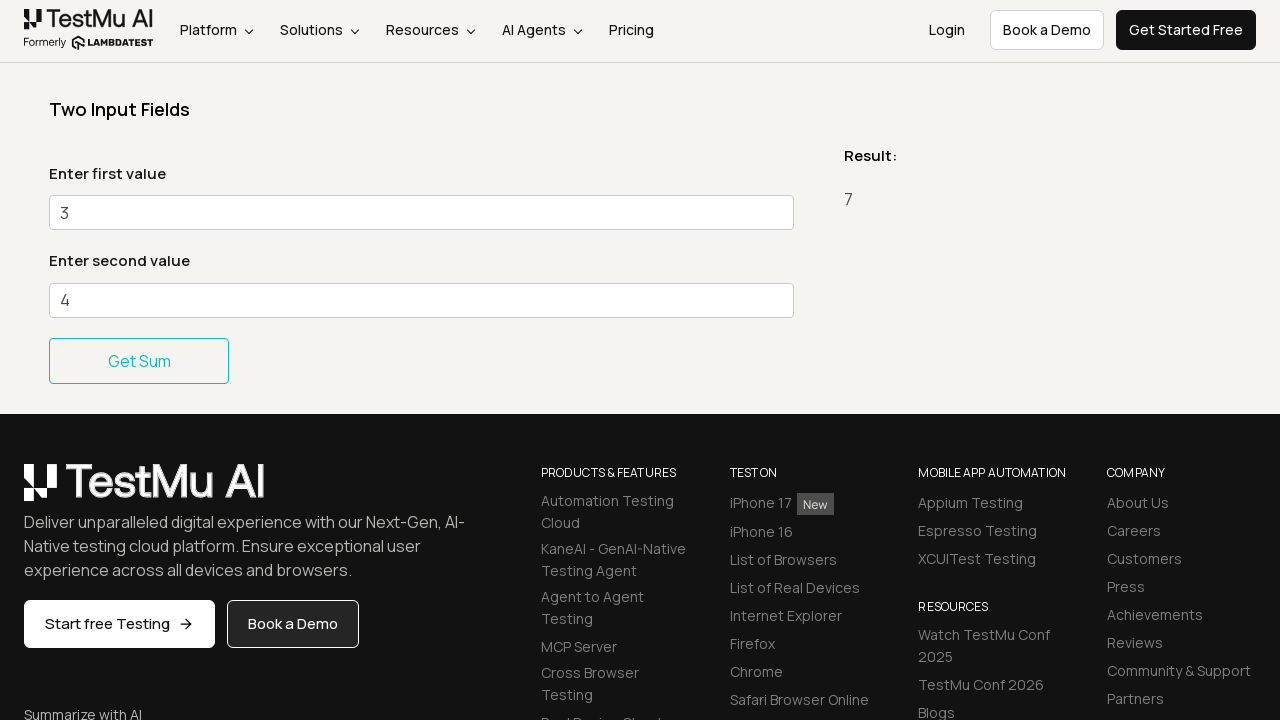